Tests jQuery UI drag and drop functionality by dragging an element and dropping it onto a target area within an iframe

Starting URL: https://jqueryui.com/droppable/

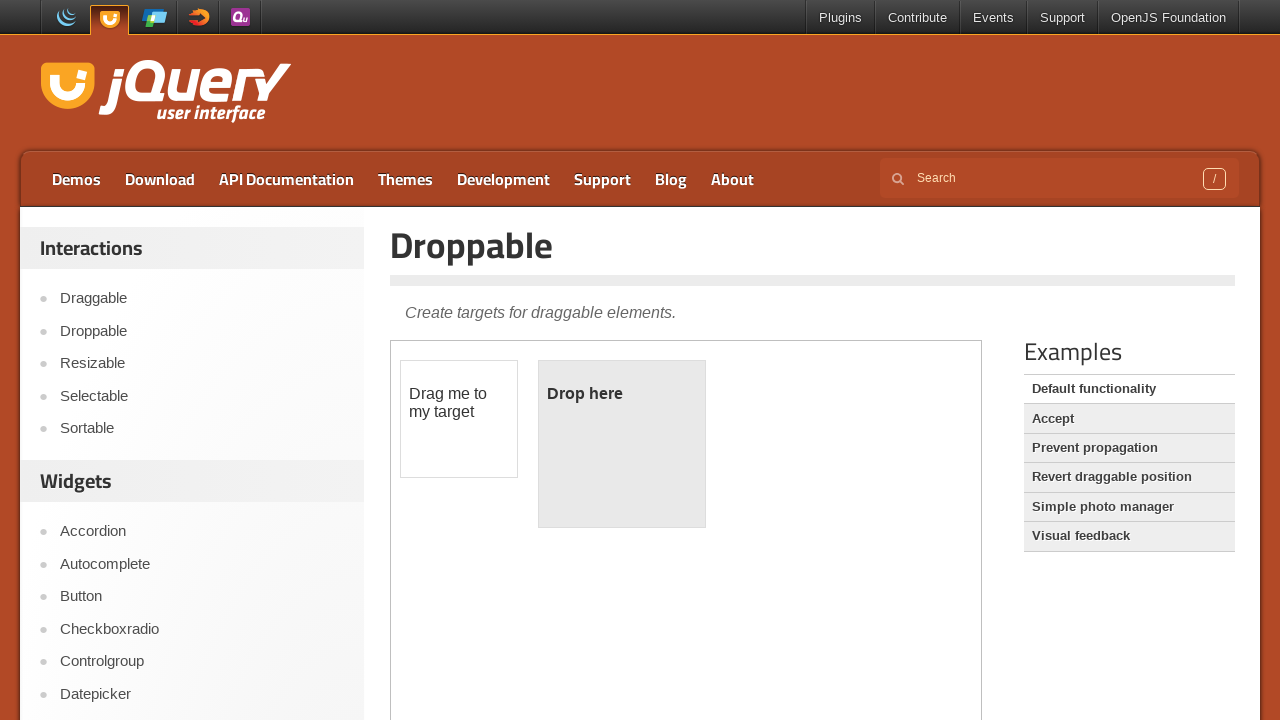

Located the iframe containing drag and drop elements
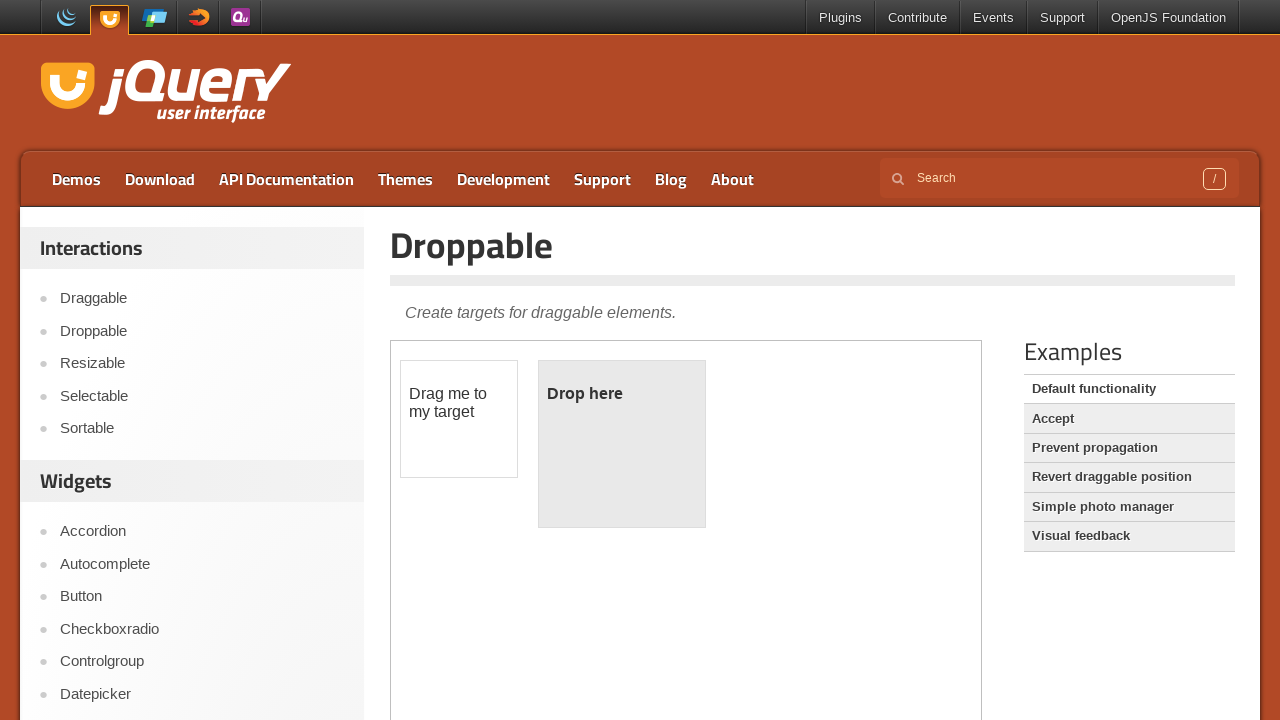

Located the draggable element
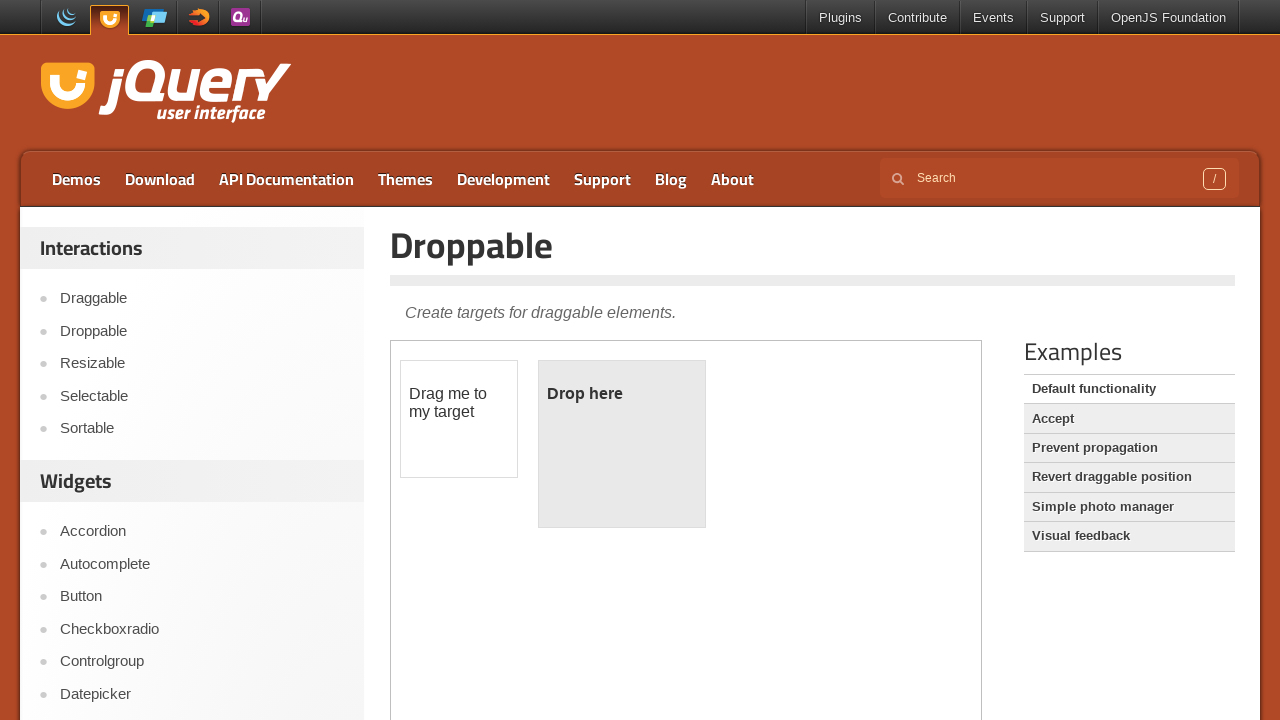

Located the droppable target element
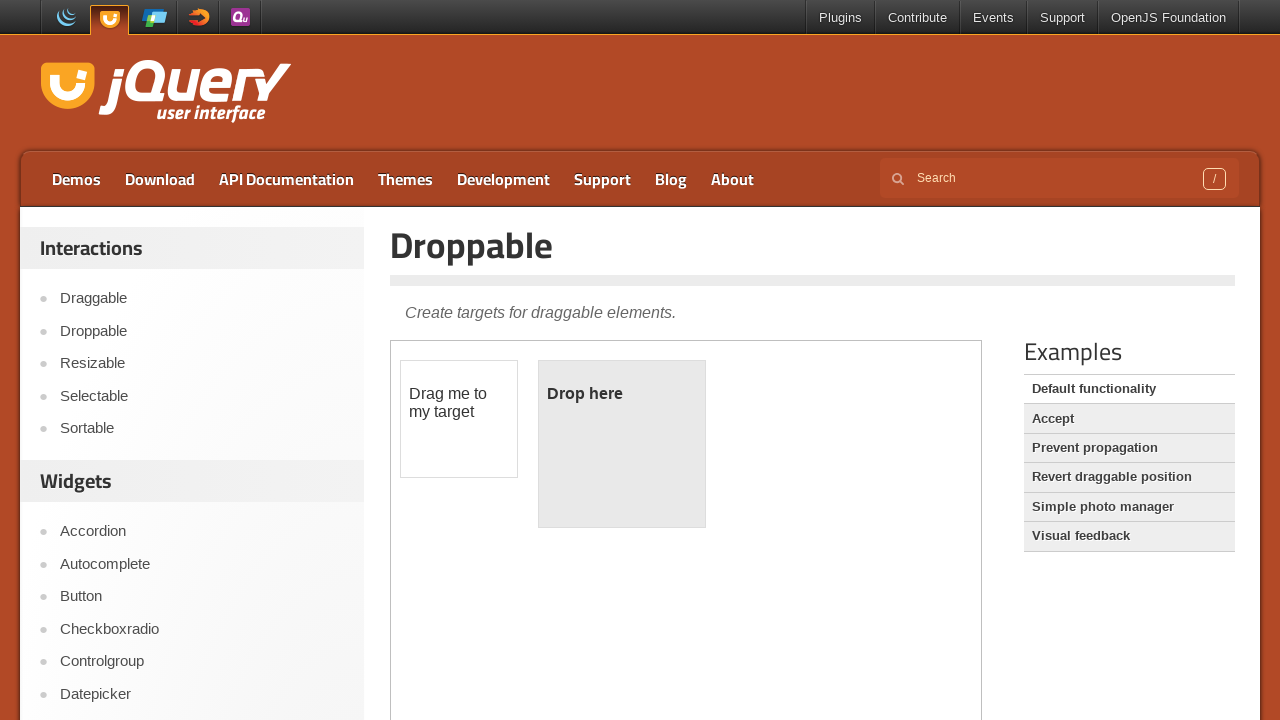

Retrieved bounding box coordinates for draggable element
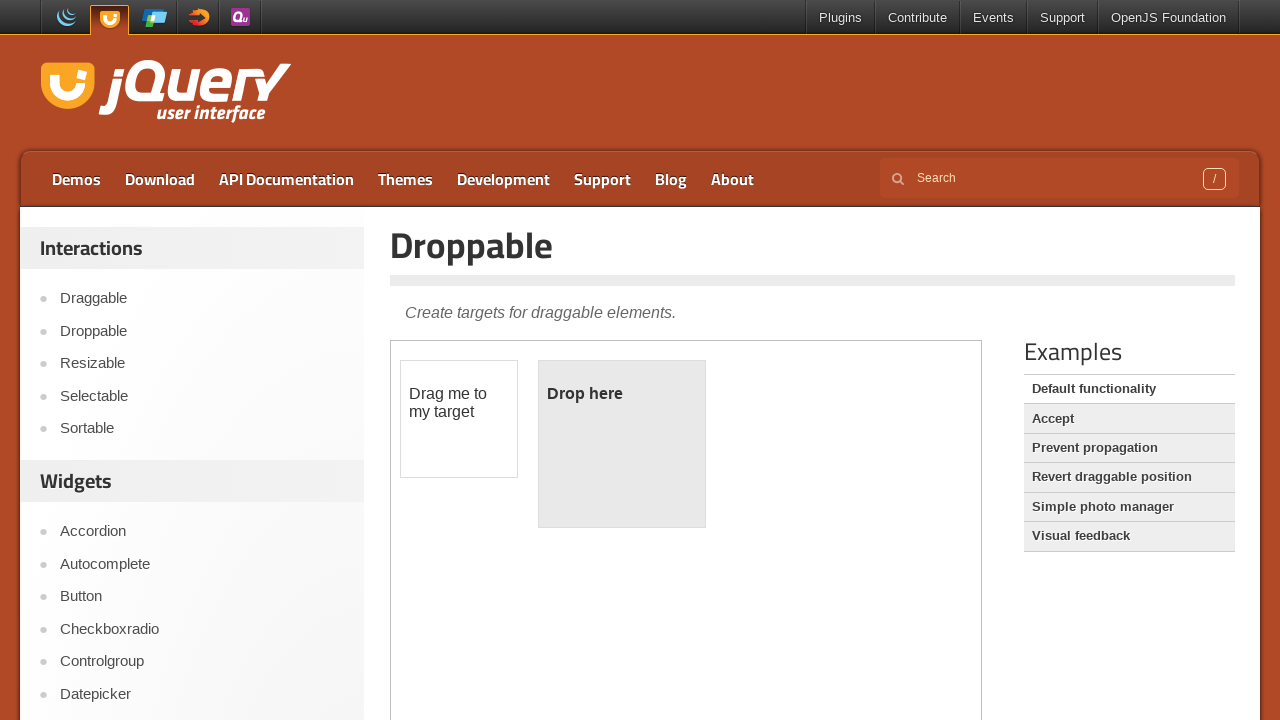

Retrieved bounding box coordinates for droppable element
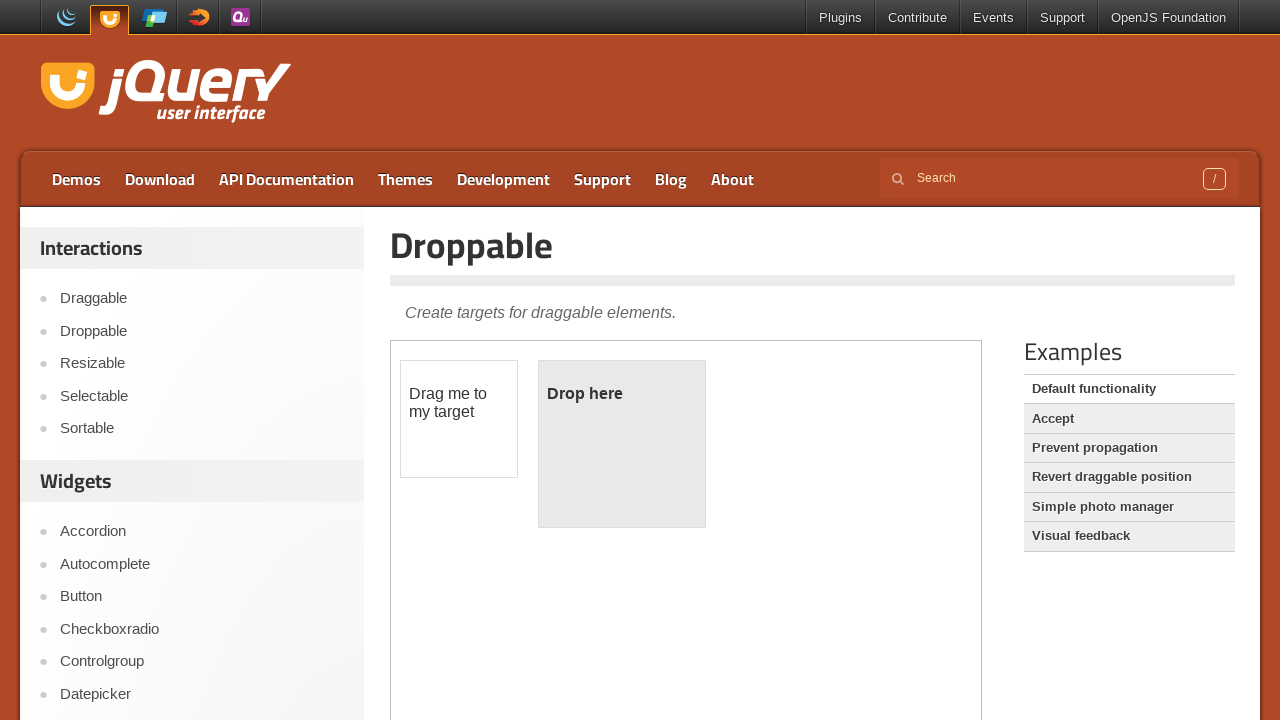

Moved mouse to center of draggable element at (459, 419)
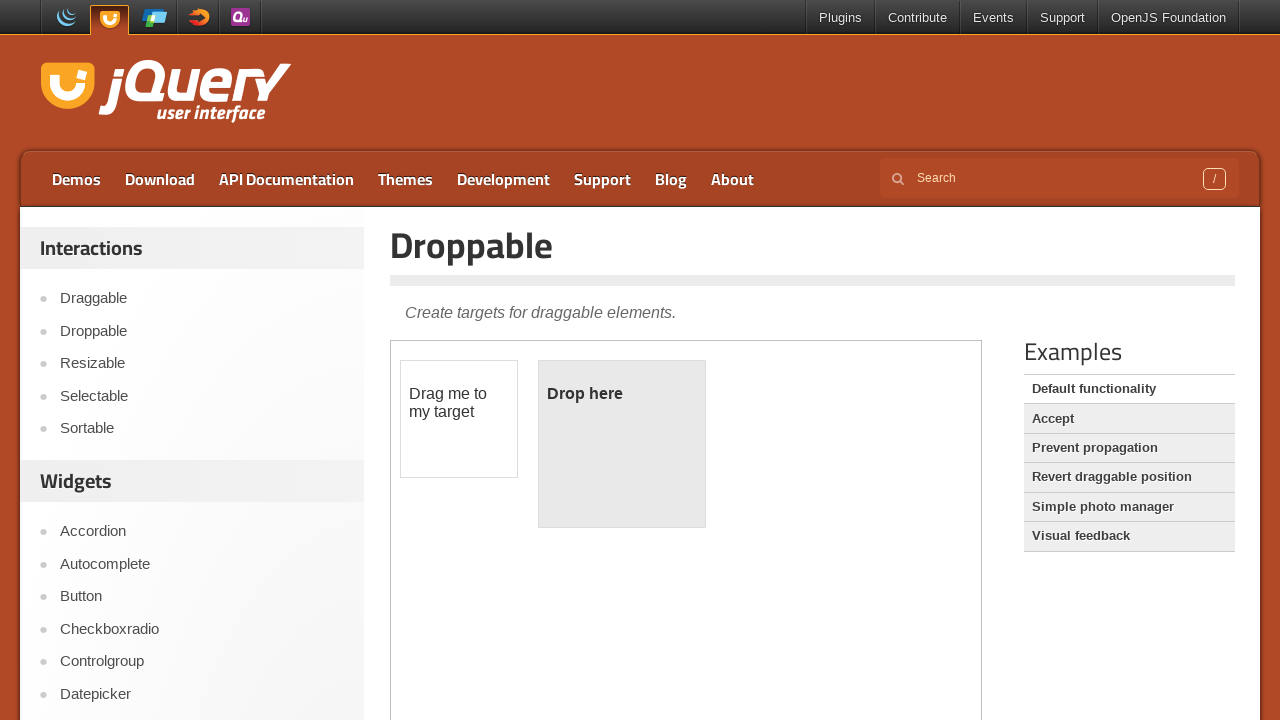

Pressed mouse button down on draggable element at (459, 419)
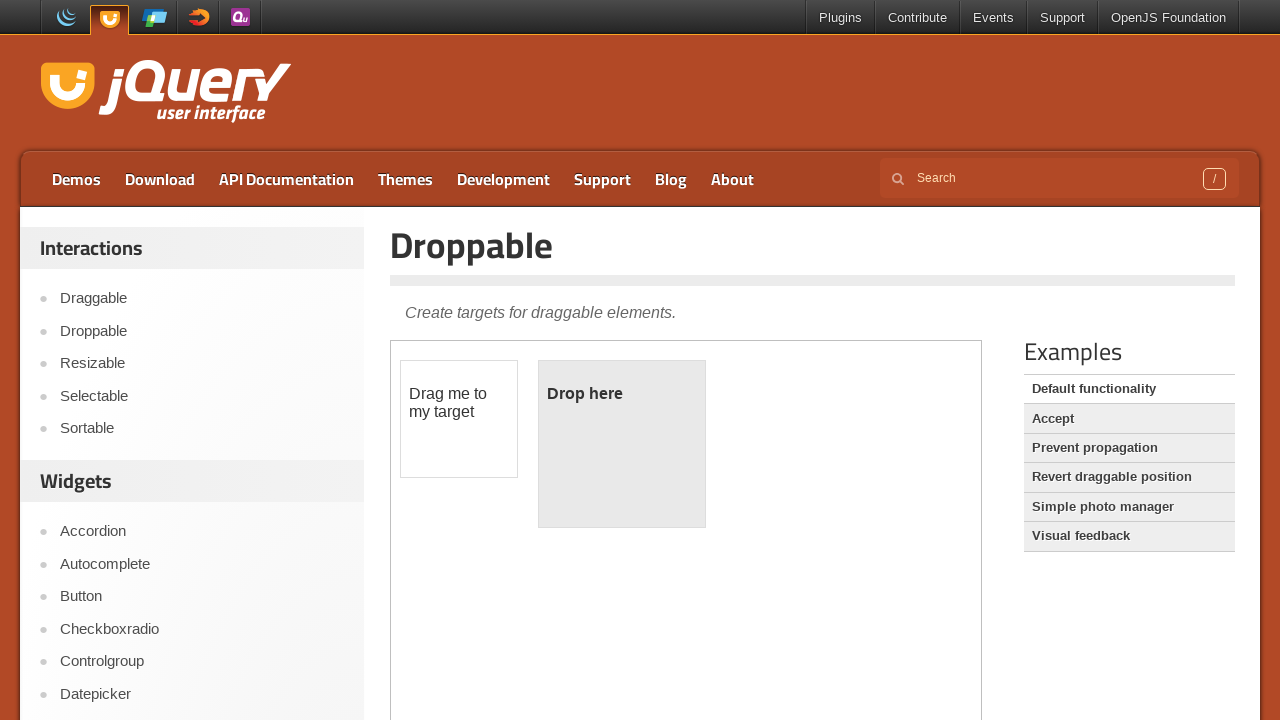

Dragged element to center of droppable target at (622, 444)
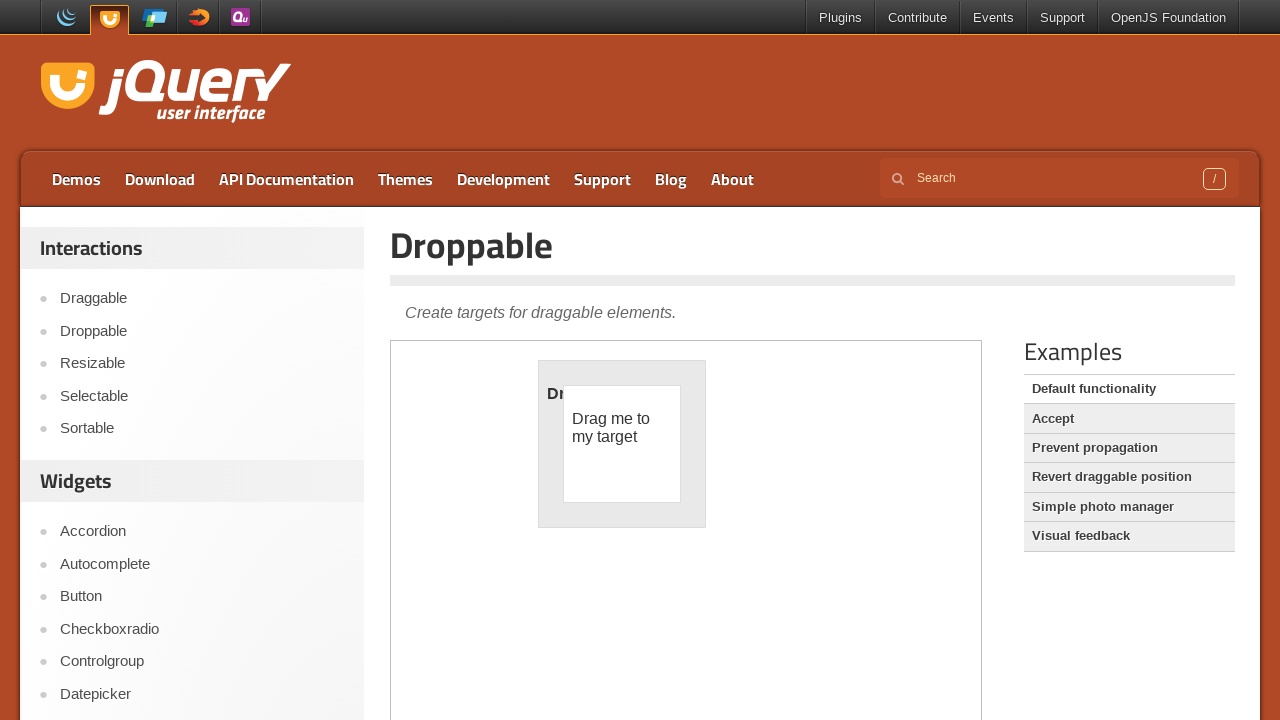

Released mouse button to complete drop action at (622, 444)
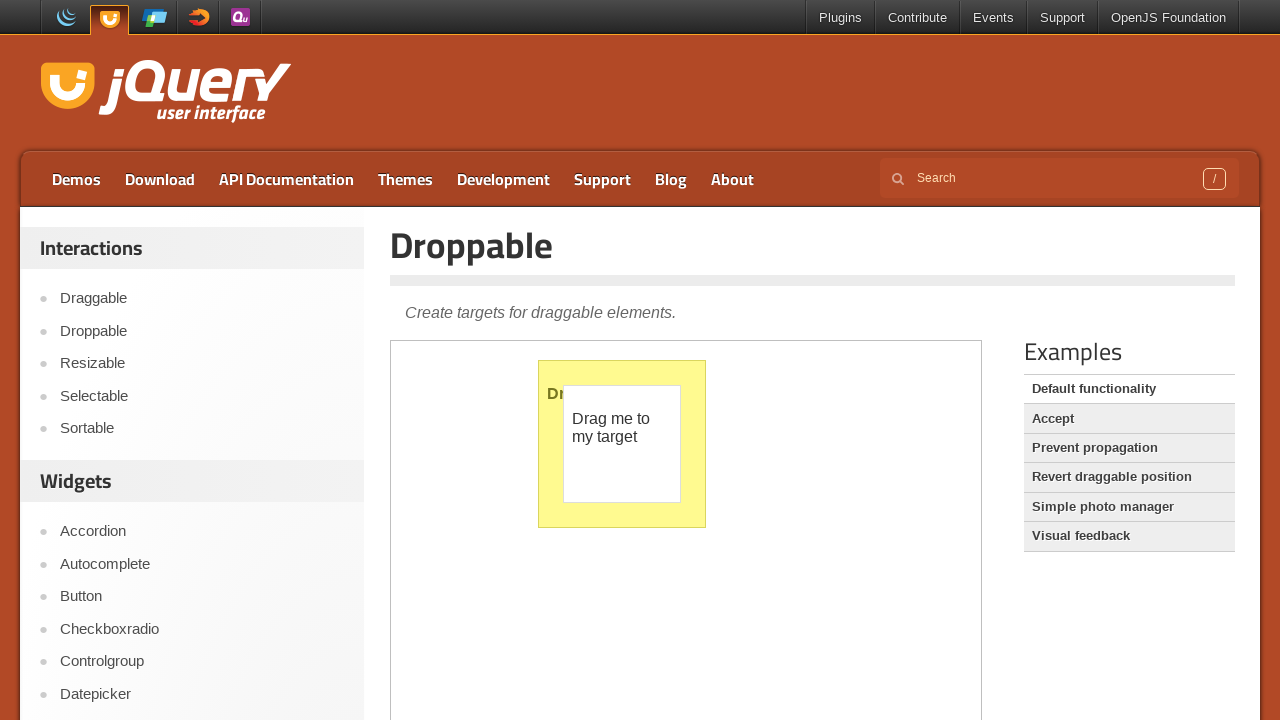

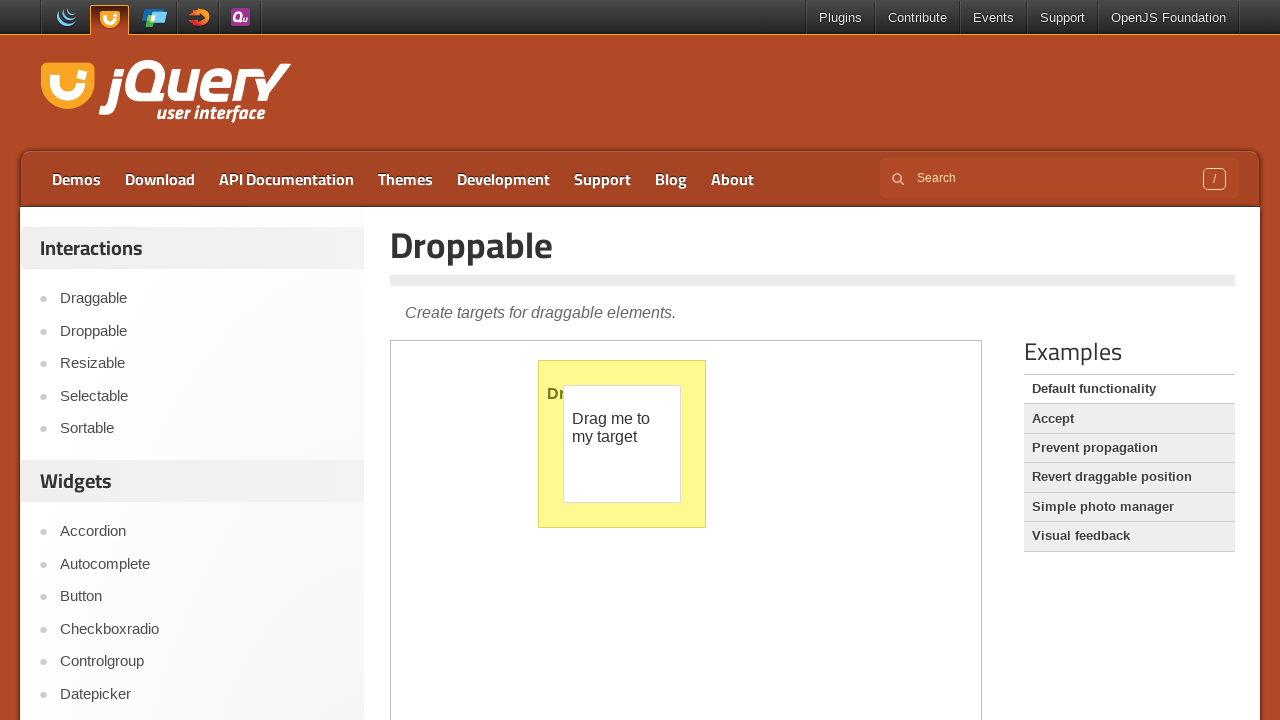